Tests CSS selector behavior on a test webpage by clicking an element twice and then verifying that different CSS selectors (descendant vs direct child) find the expected ul elements within div containers.

Starting URL: https://teserat.github.io/welcome/

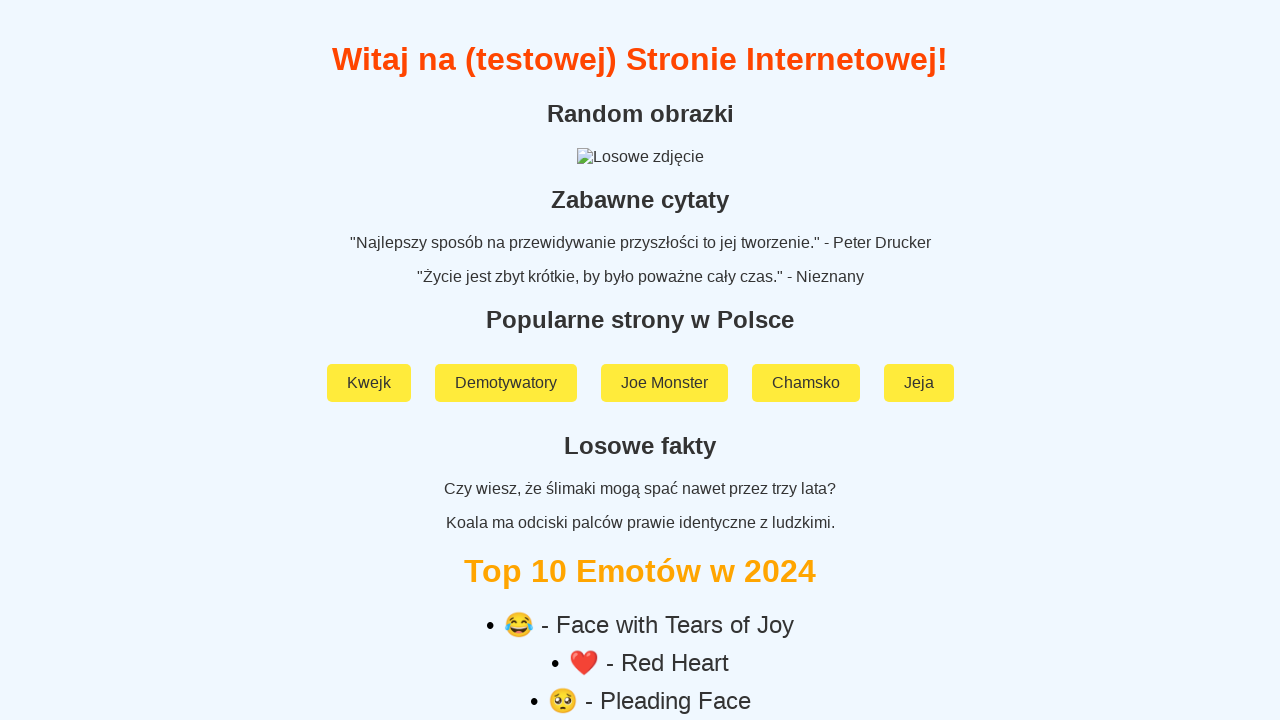

Navigated to https://teserat.github.io/welcome/
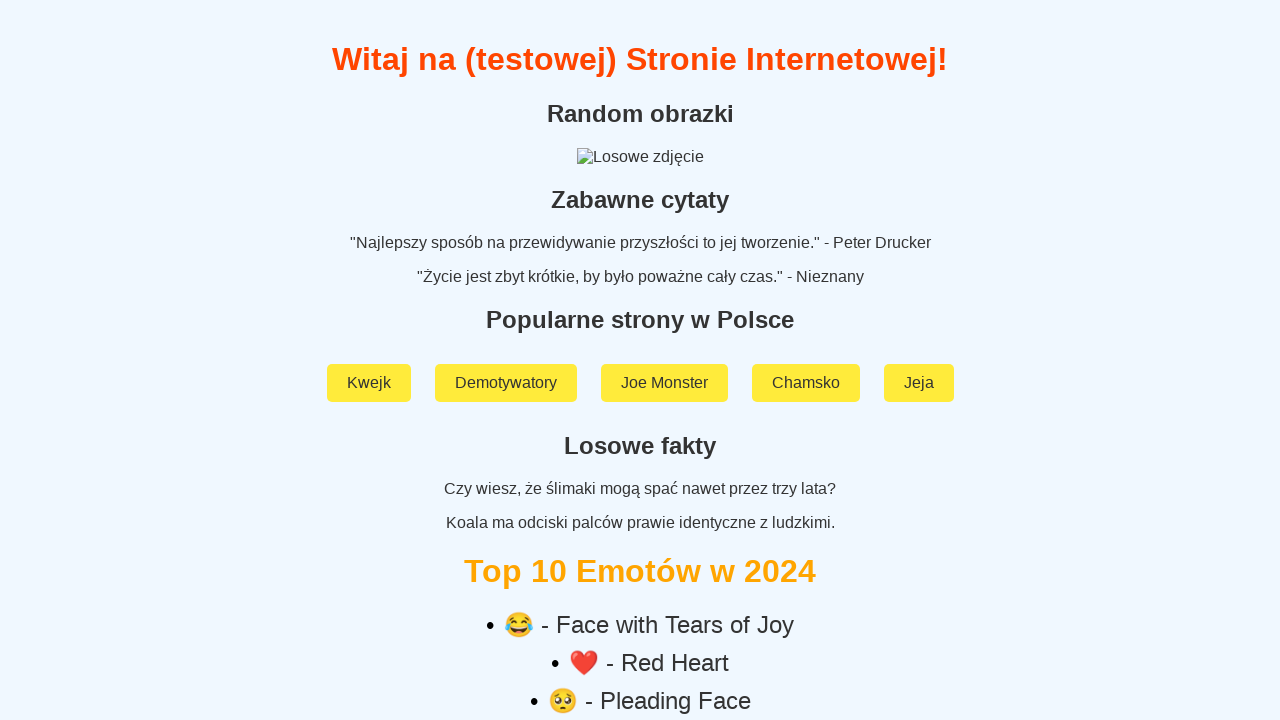

Clicked element with ID 'IDTestowaStrona1' (first click) at (640, 592) on #IDTestowaStrona1
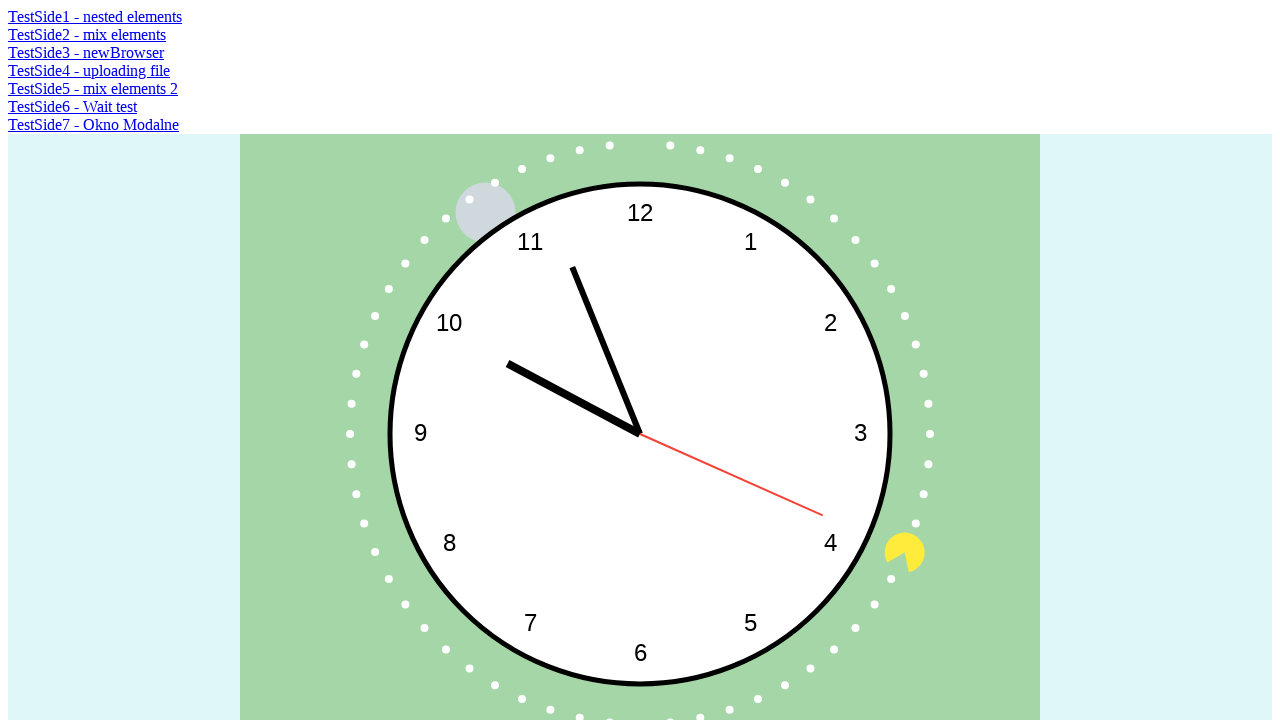

Clicked element with ID 'IDTestowaStrona1' (second click) at (95, 16) on #IDTestowaStrona1
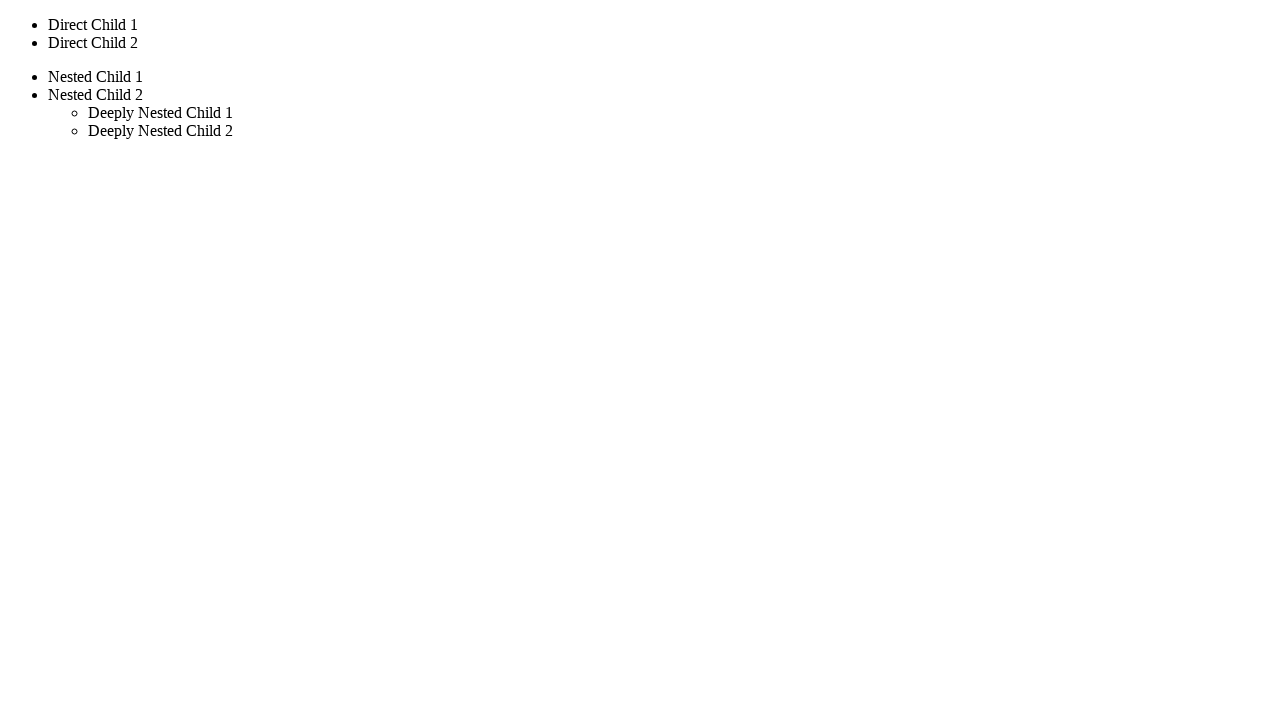

Verified ul elements exist as descendants of div containers
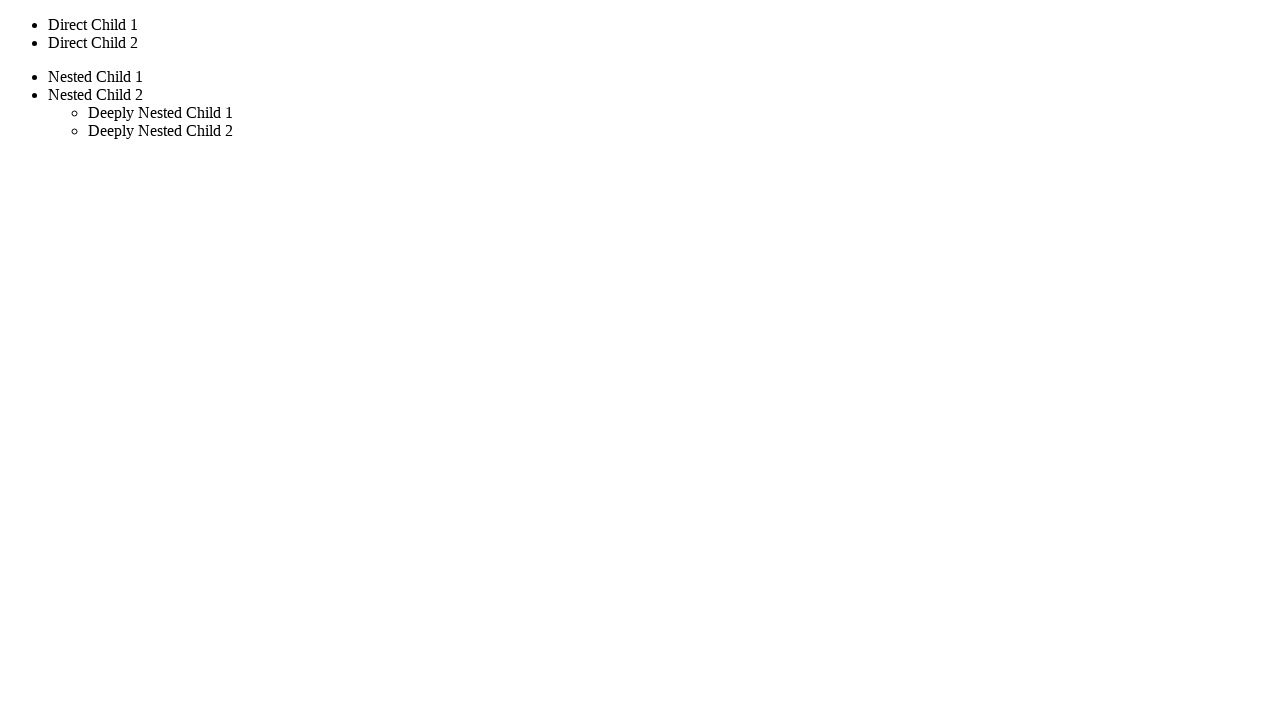

Verified ul elements exist as direct children of div containers
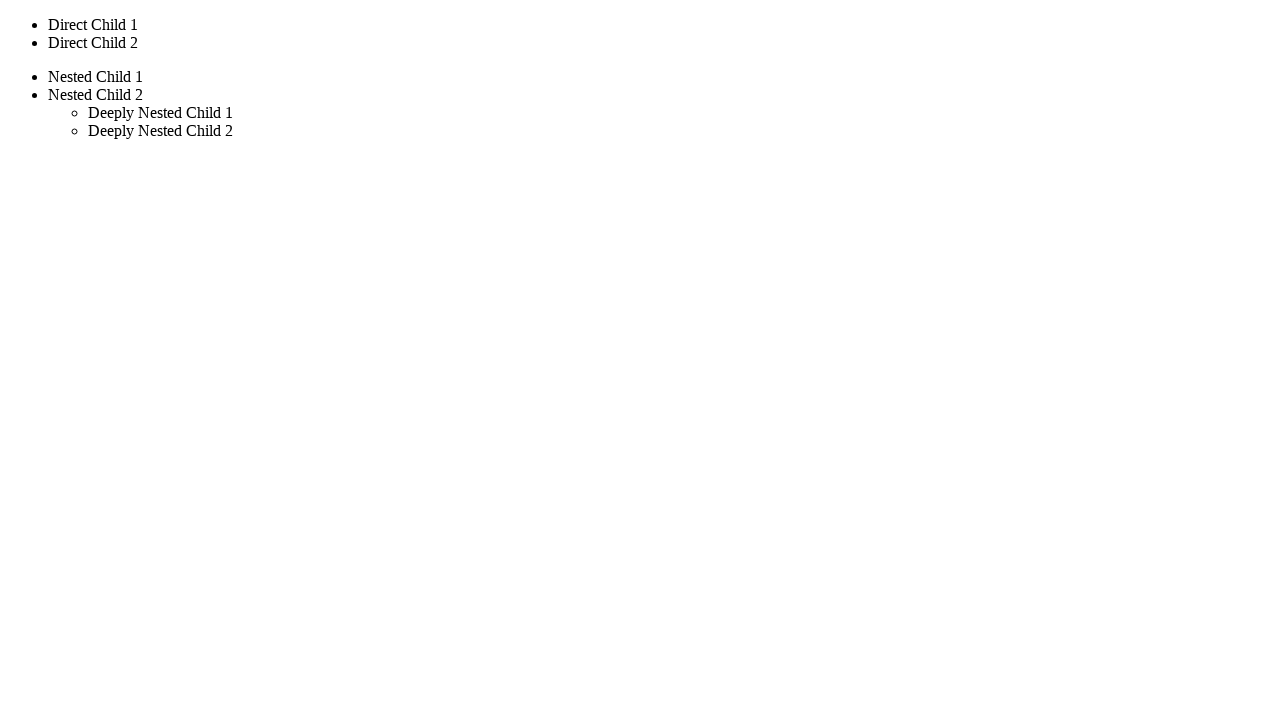

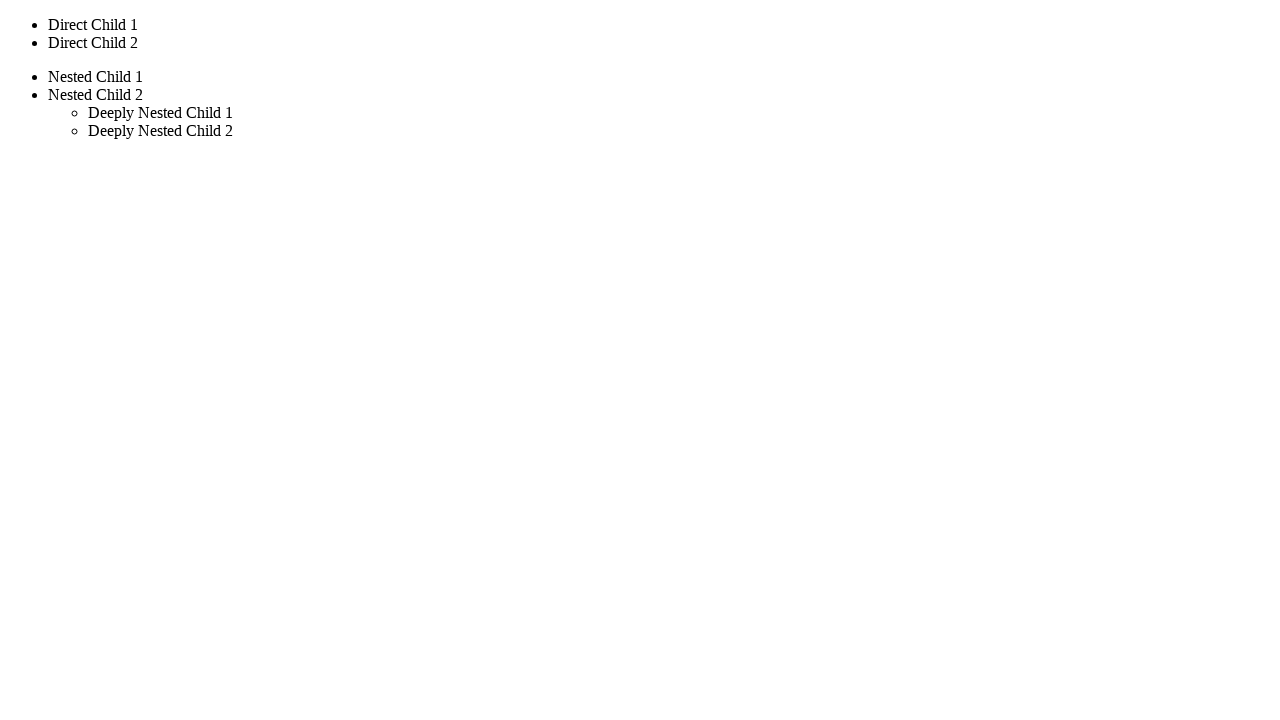